Tests selecting a checkbox for a specific product (Smartwatch) in the product table by filtering rows based on text content.

Starting URL: https://testautomationpractice.blogspot.com/

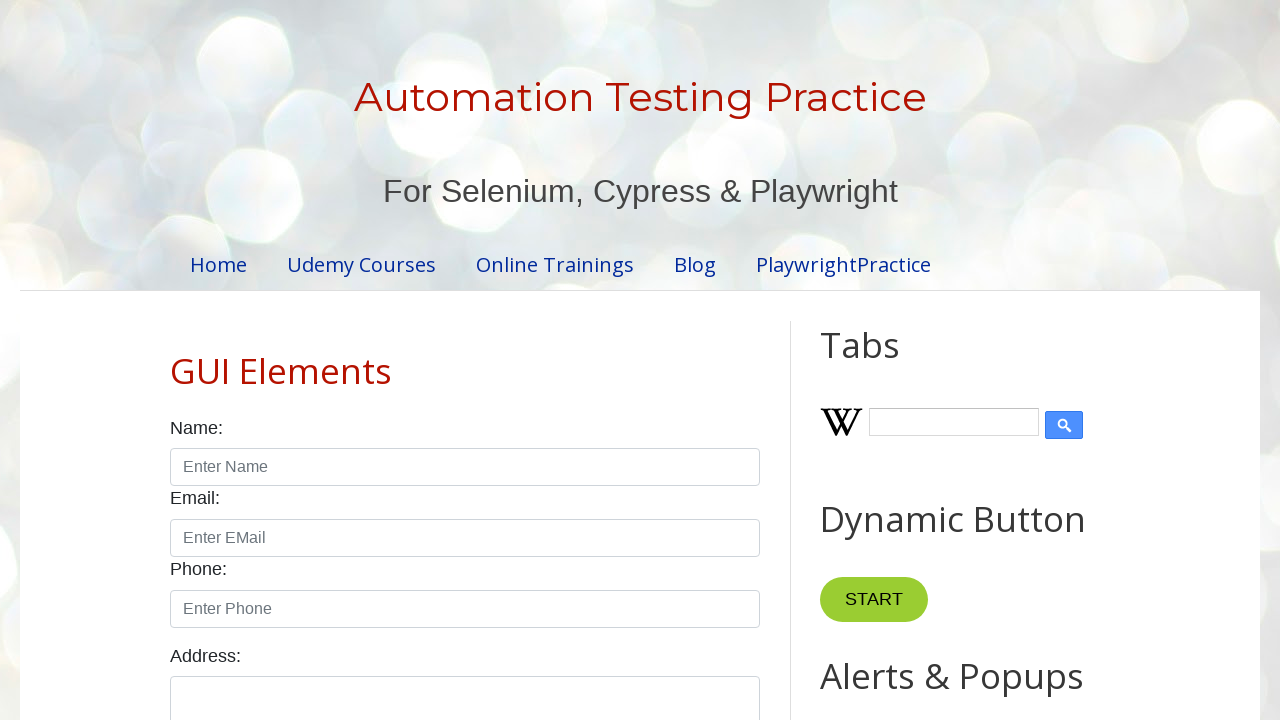

Located the product table by ID '#productTable'
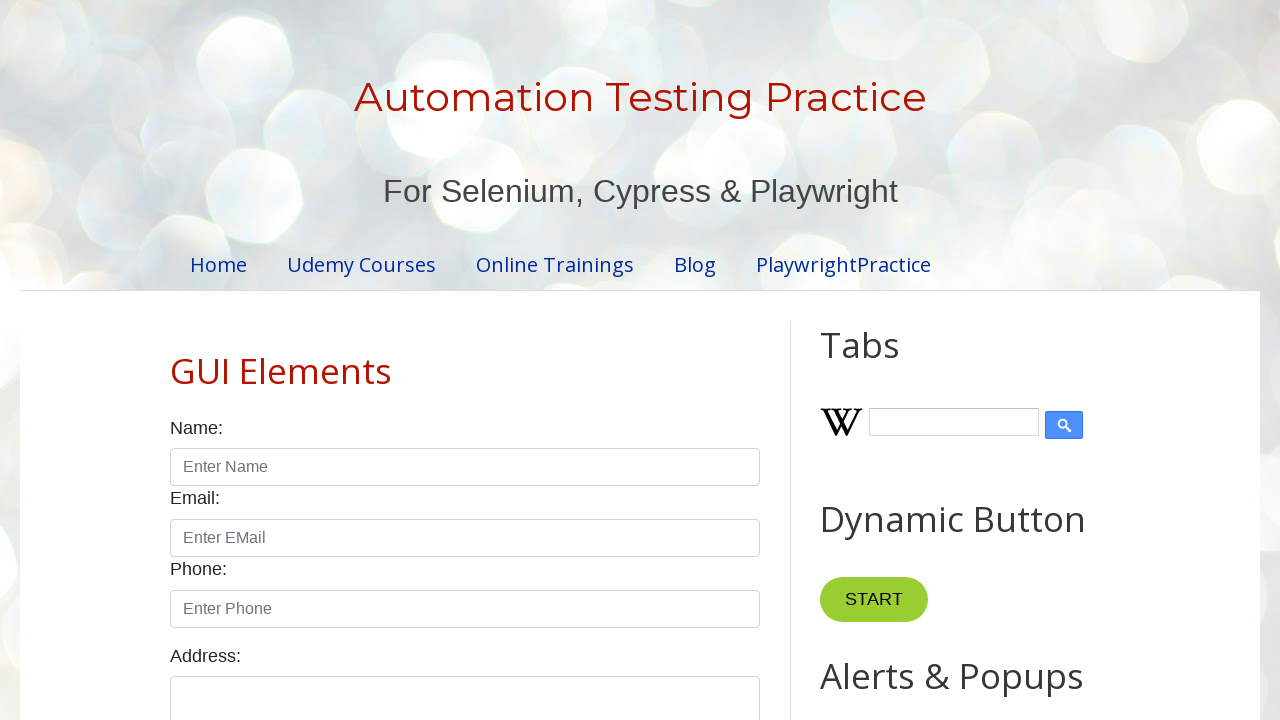

Located all table rows in tbody
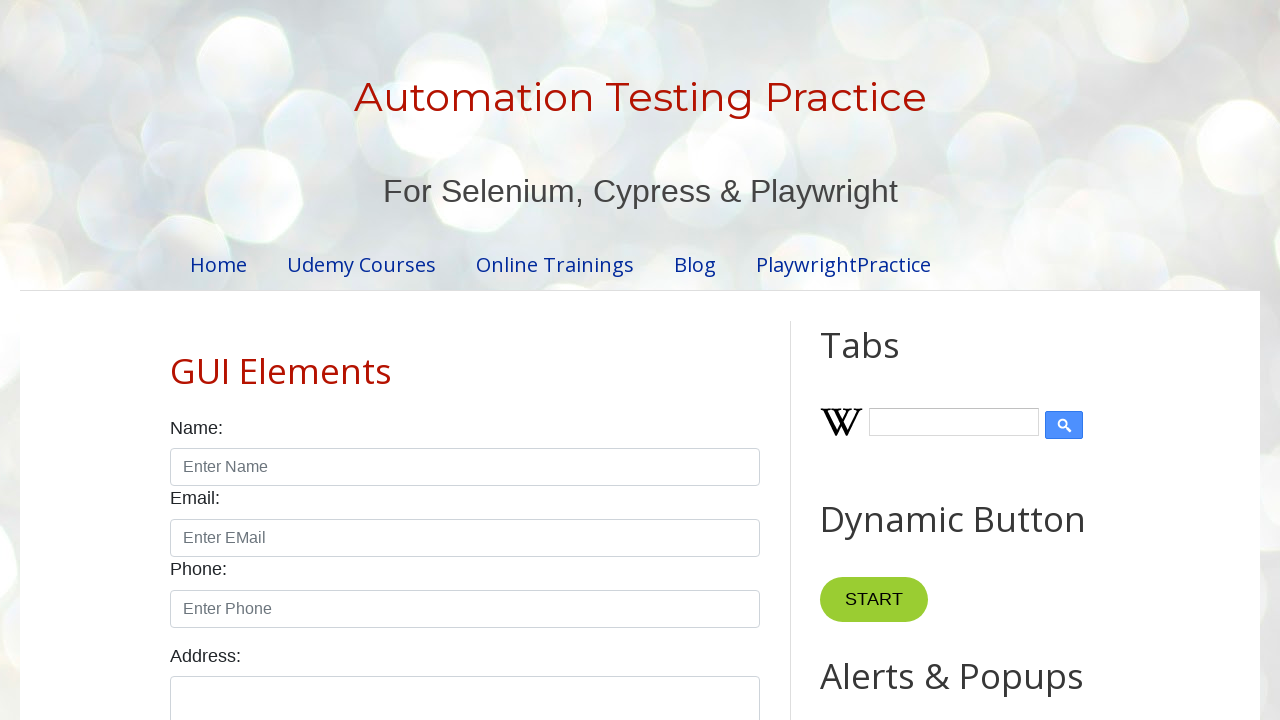

Filtered table rows to find the row containing 'Smartwatch'
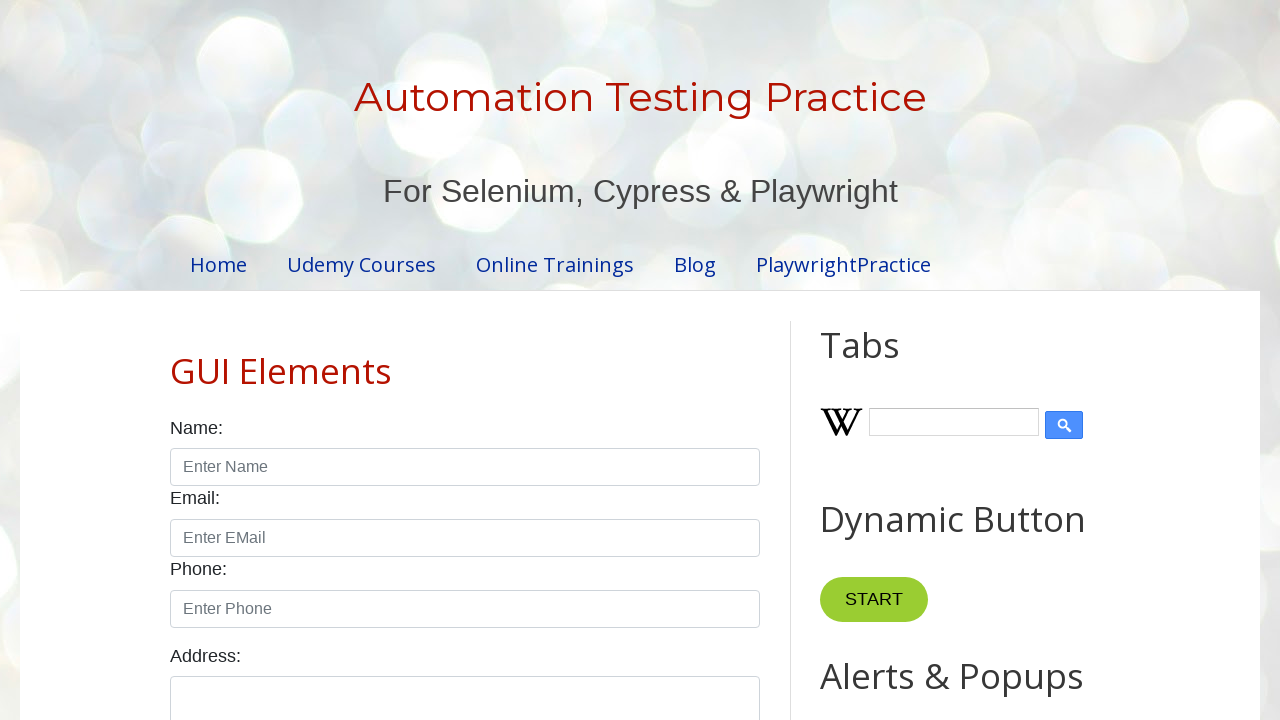

Checked the checkbox for the Smartwatch product at (651, 361) on #productTable >> tbody tr >> internal:has-text="Smartwatch"i >> internal:has="td
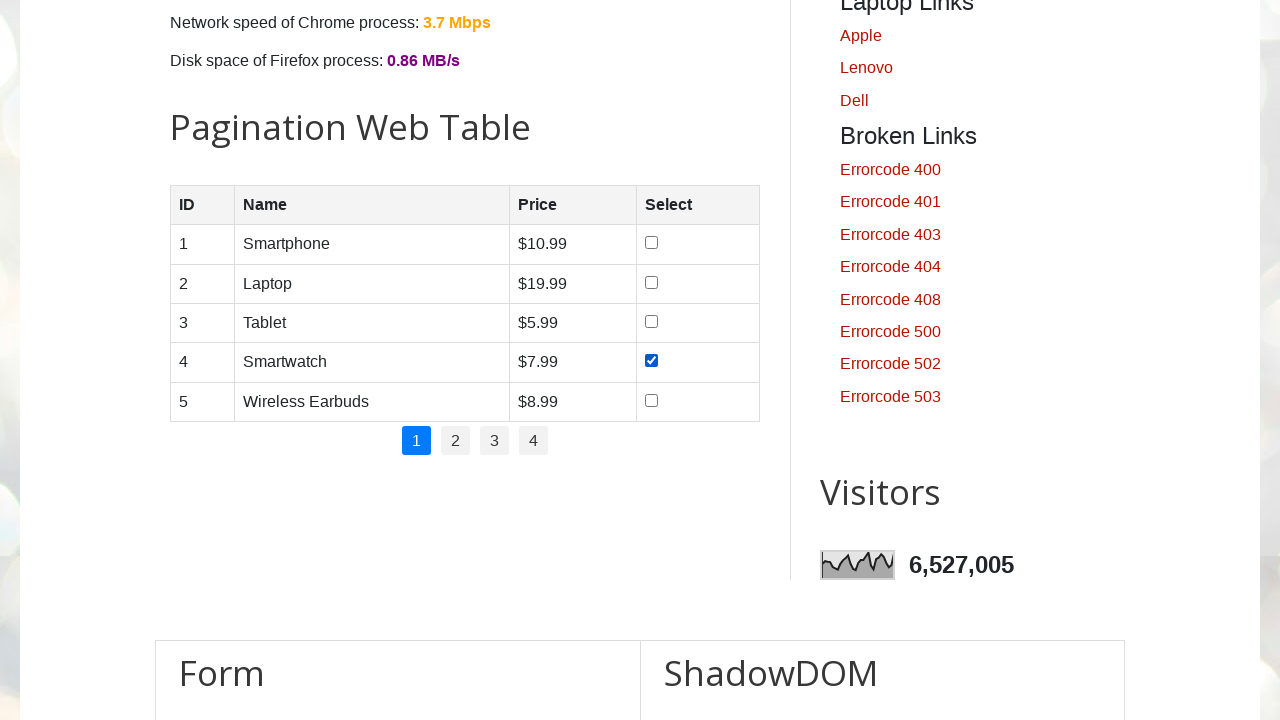

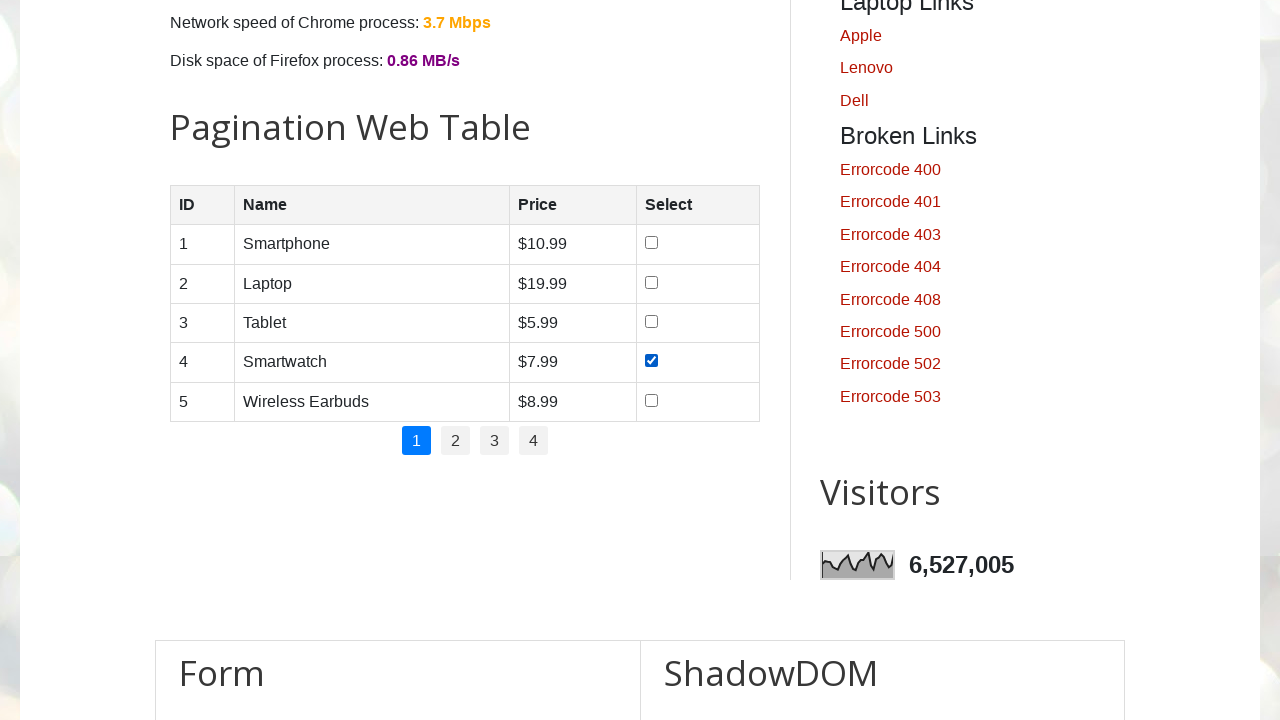